Tests the add/remove elements functionality by clicking the Add Element button, verifying the Delete button appears, clicking Delete, and verifying the page title remains visible

Starting URL: https://the-internet.herokuapp.com/add_remove_elements/

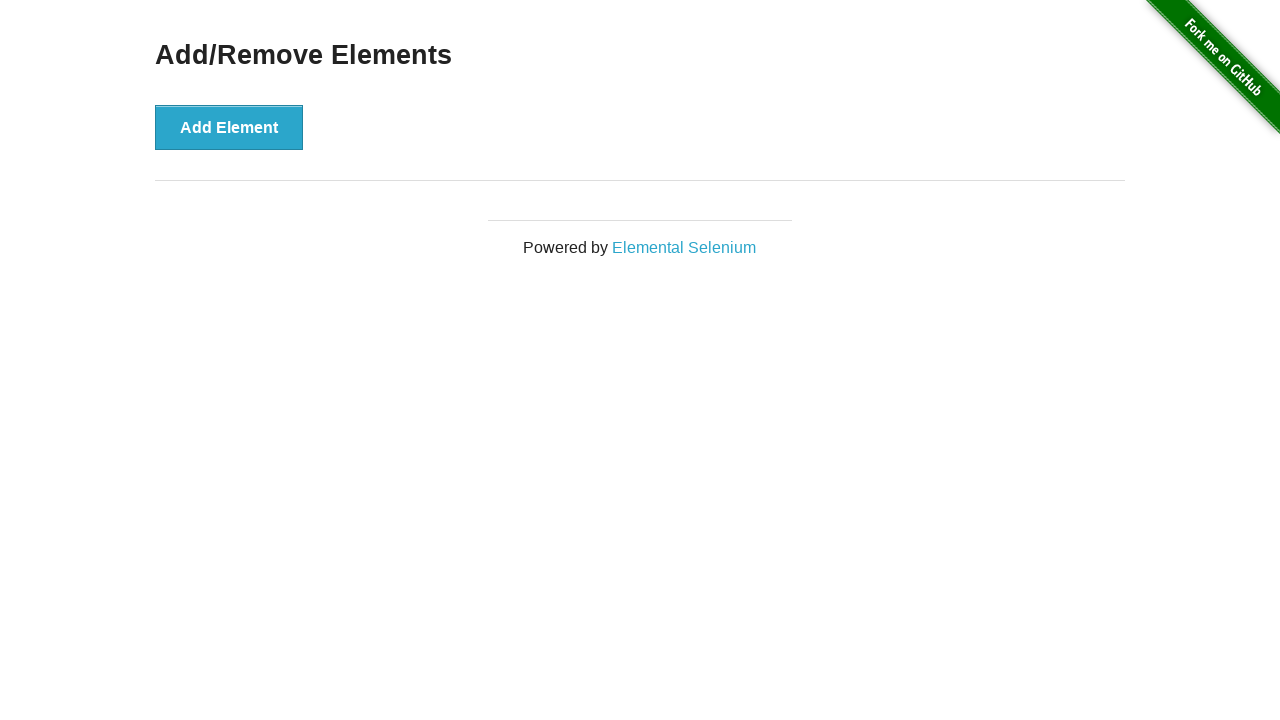

Clicked the Add Element button at (229, 127) on button[onclick='addElement()']
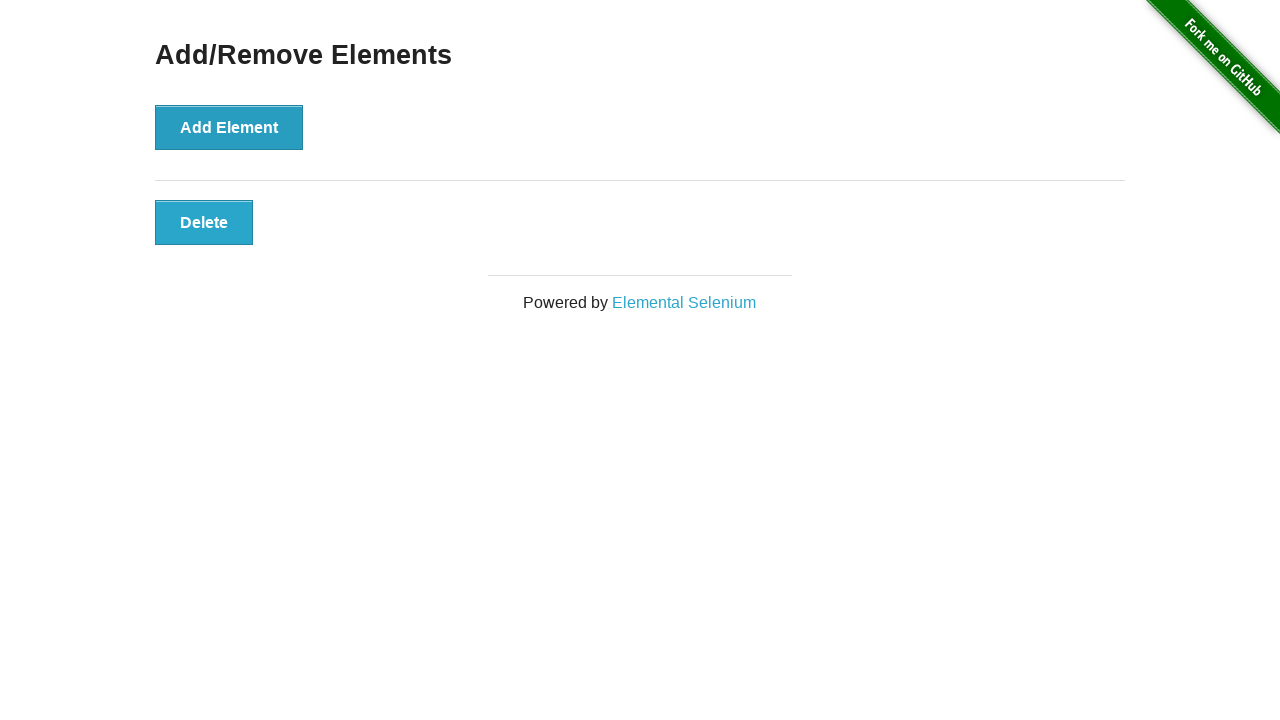

Delete button appeared and is visible
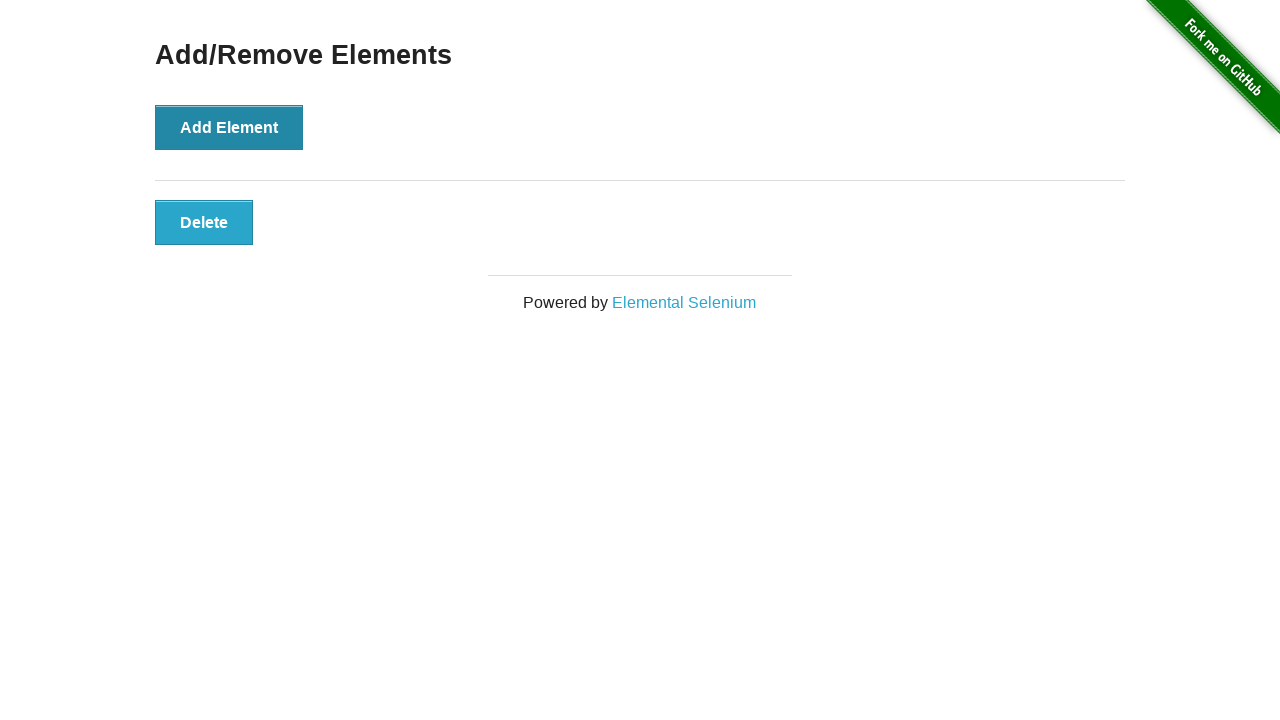

Clicked the Delete button to remove the element at (204, 222) on button.added-manually
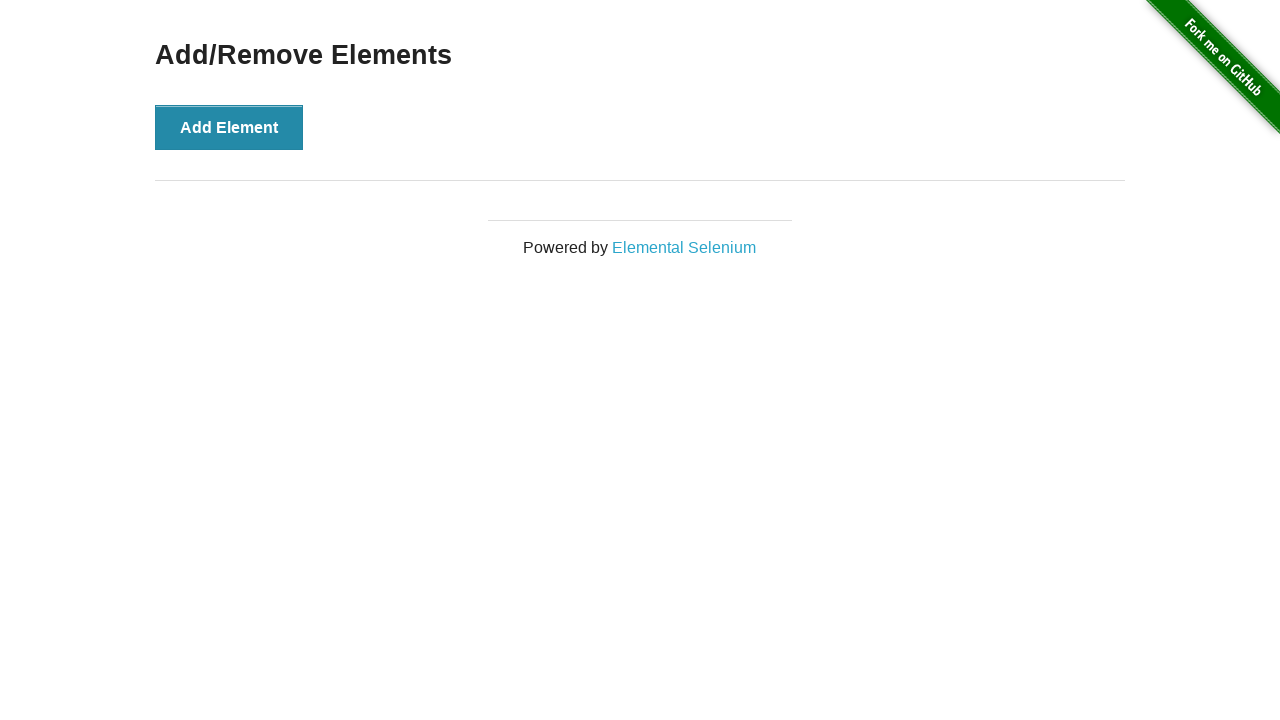

Verified the Add/Remove Elements heading remains visible after deletion
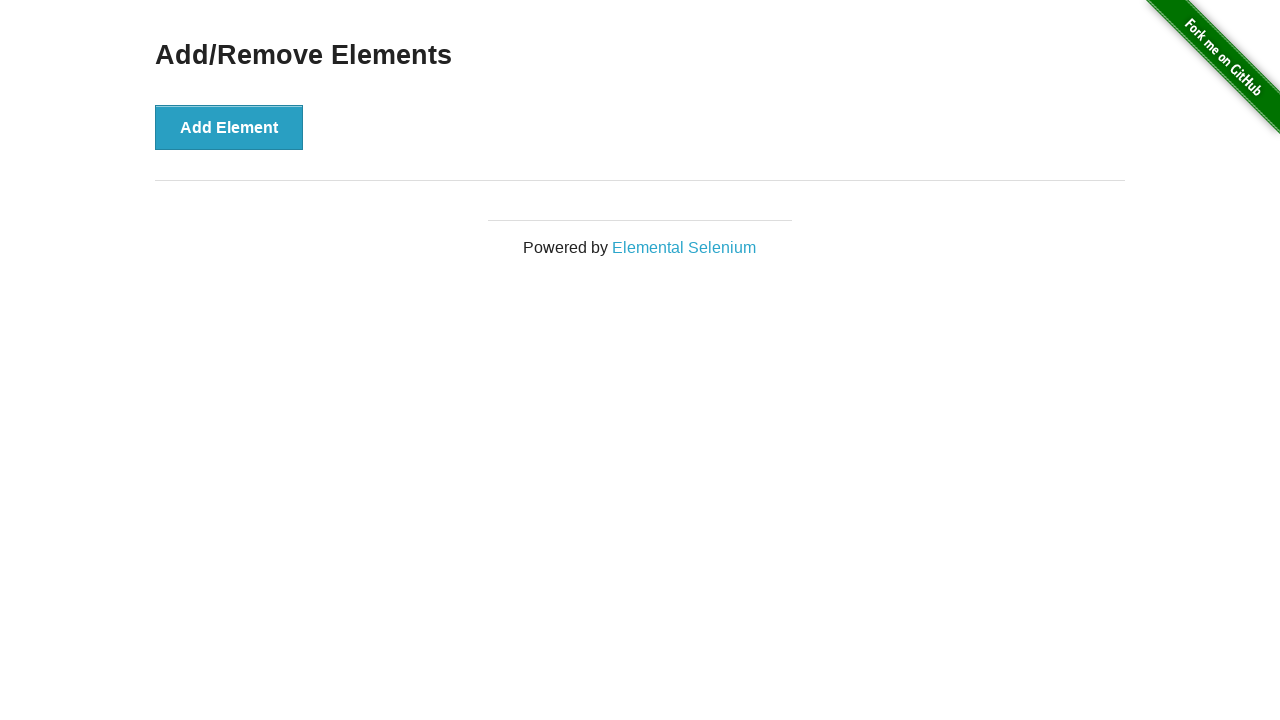

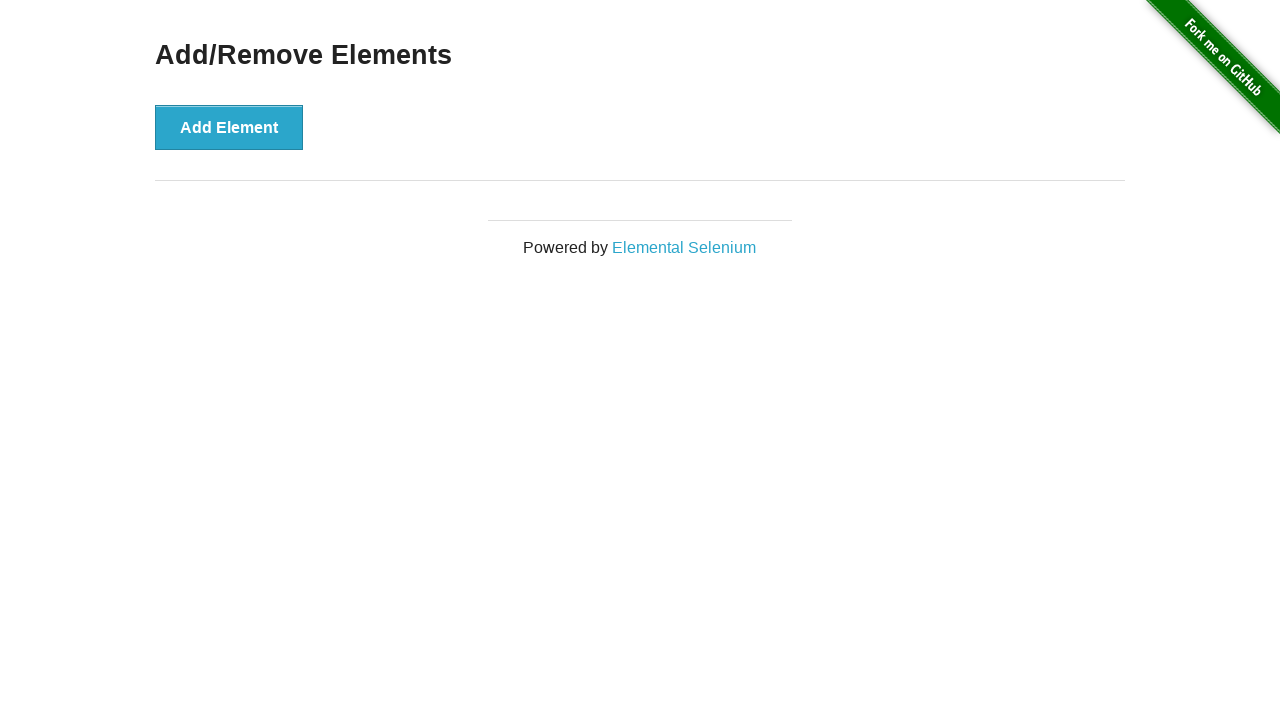